Tests the email input field functionality by entering an email address and verifying it was correctly input

Starting URL: https://saucelabs.com/test/guinea-pig

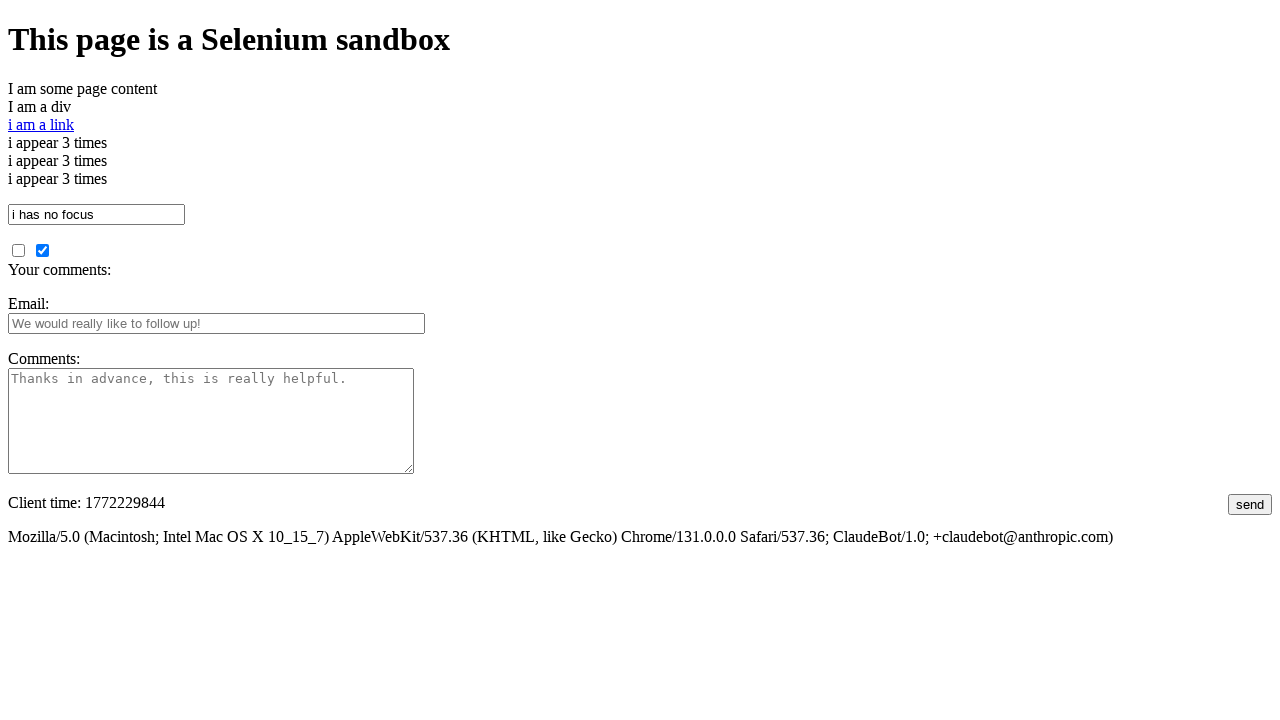

Filled email input field with 'abc@gmail.com' on input#fbemail
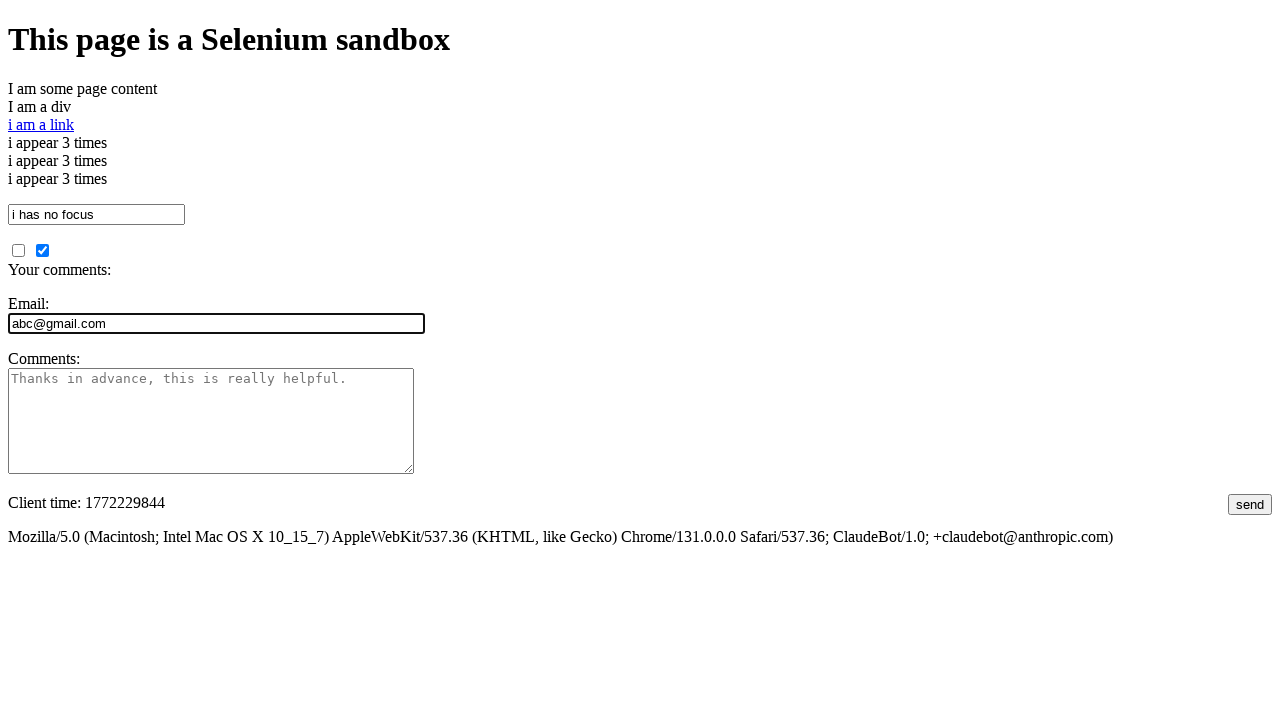

Retrieved email value from input field
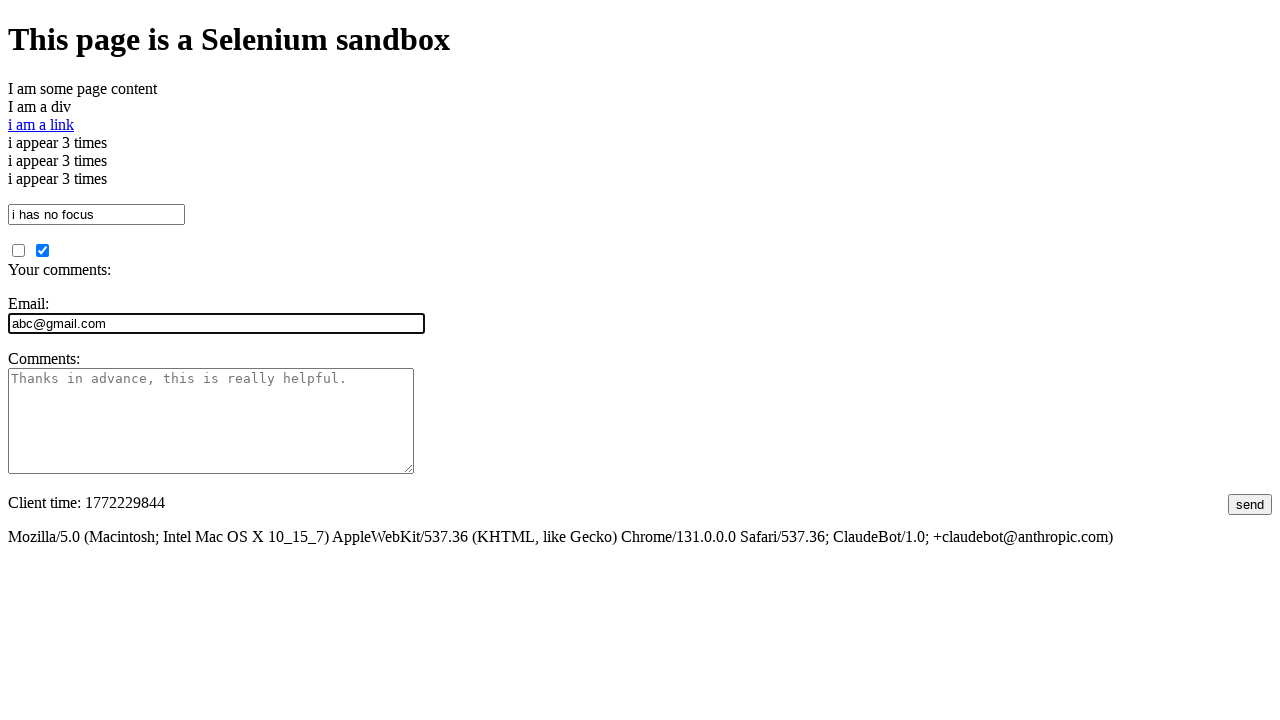

Verified email input matches expected value 'abc@gmail.com'
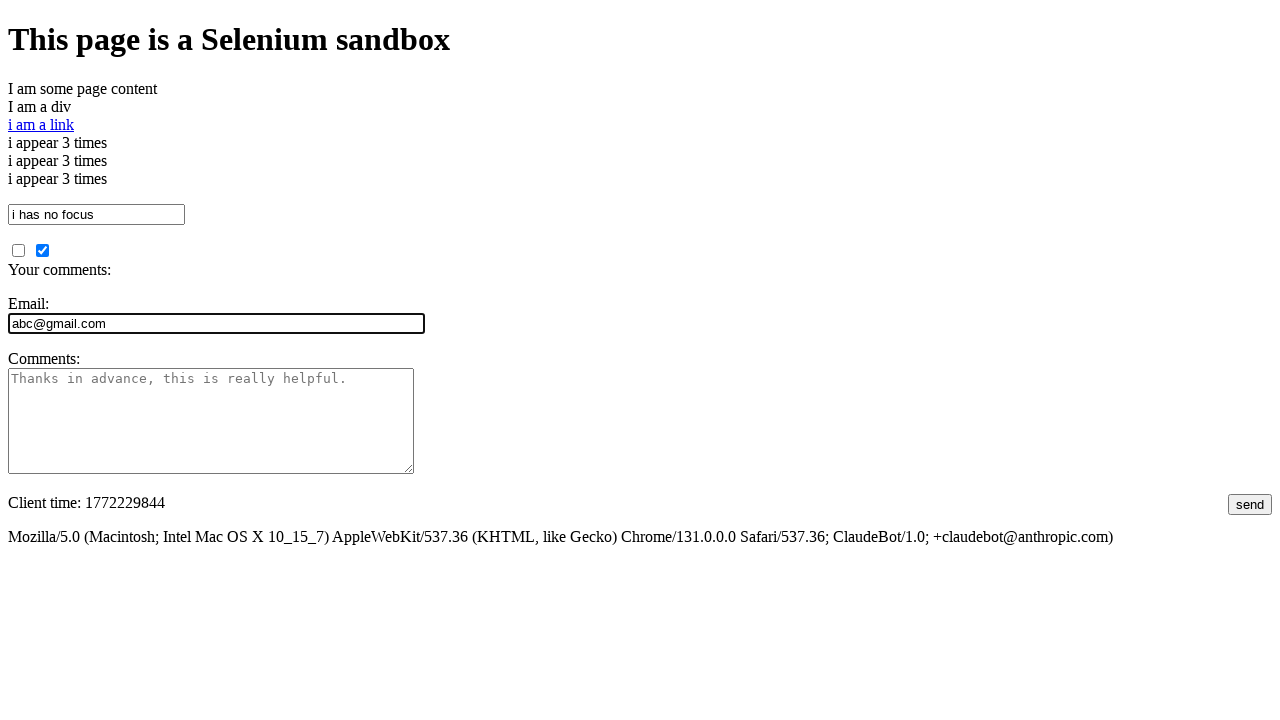

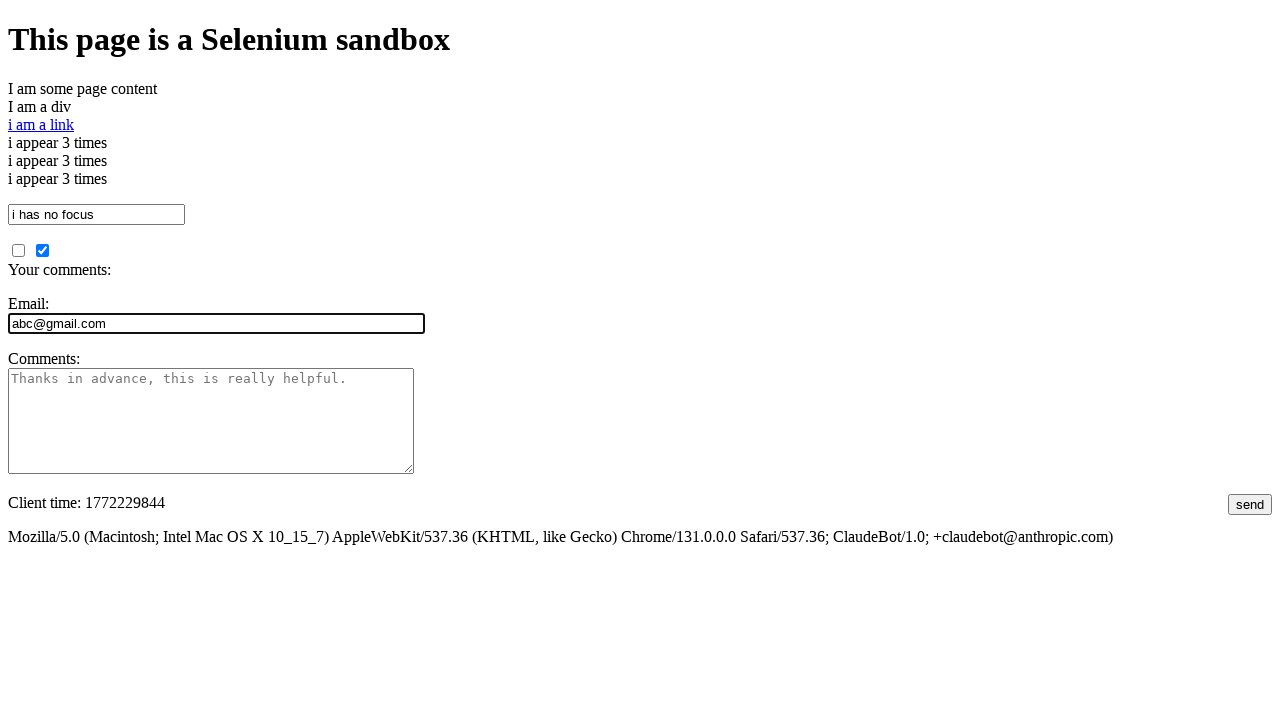